Tests the lazy loading functionality of Duitang's image search page by scrolling down multiple times to load more images, then verifies that images are displayed on the page.

Starting URL: https://www.duitang.com/search/?kw=miku&type=feed

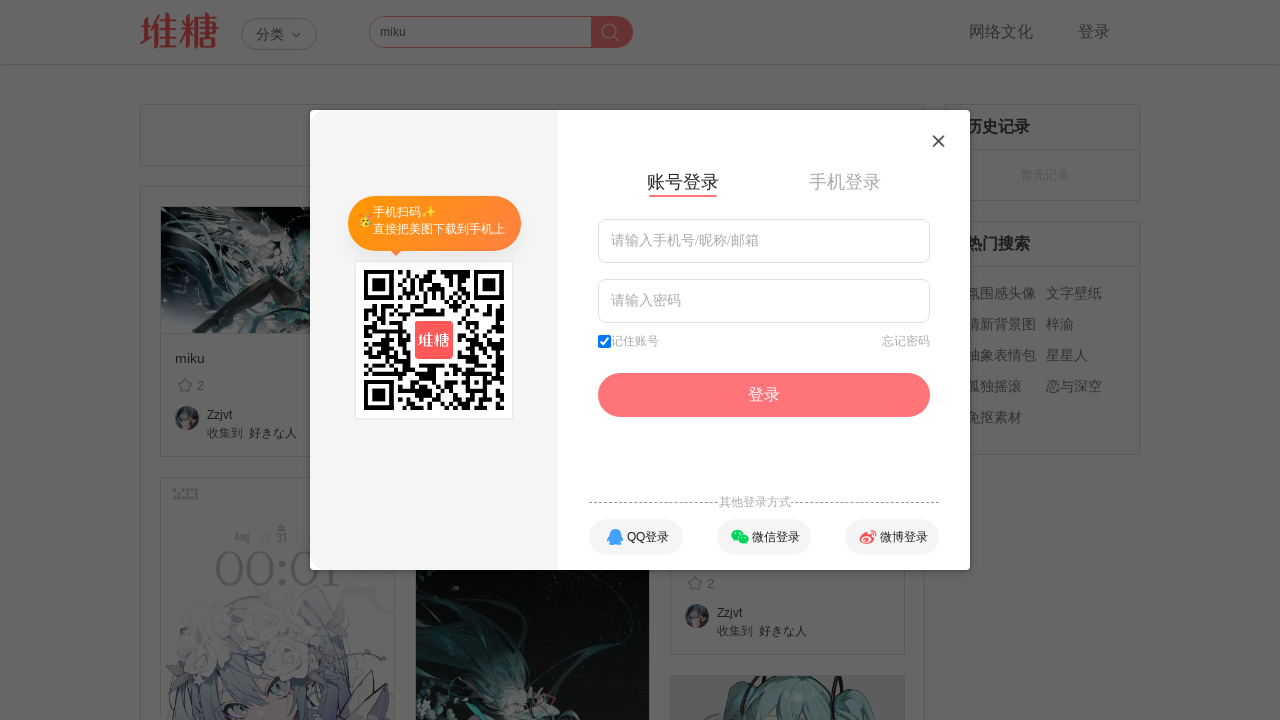

Scrolled down to bottom of page (scroll 1/10)
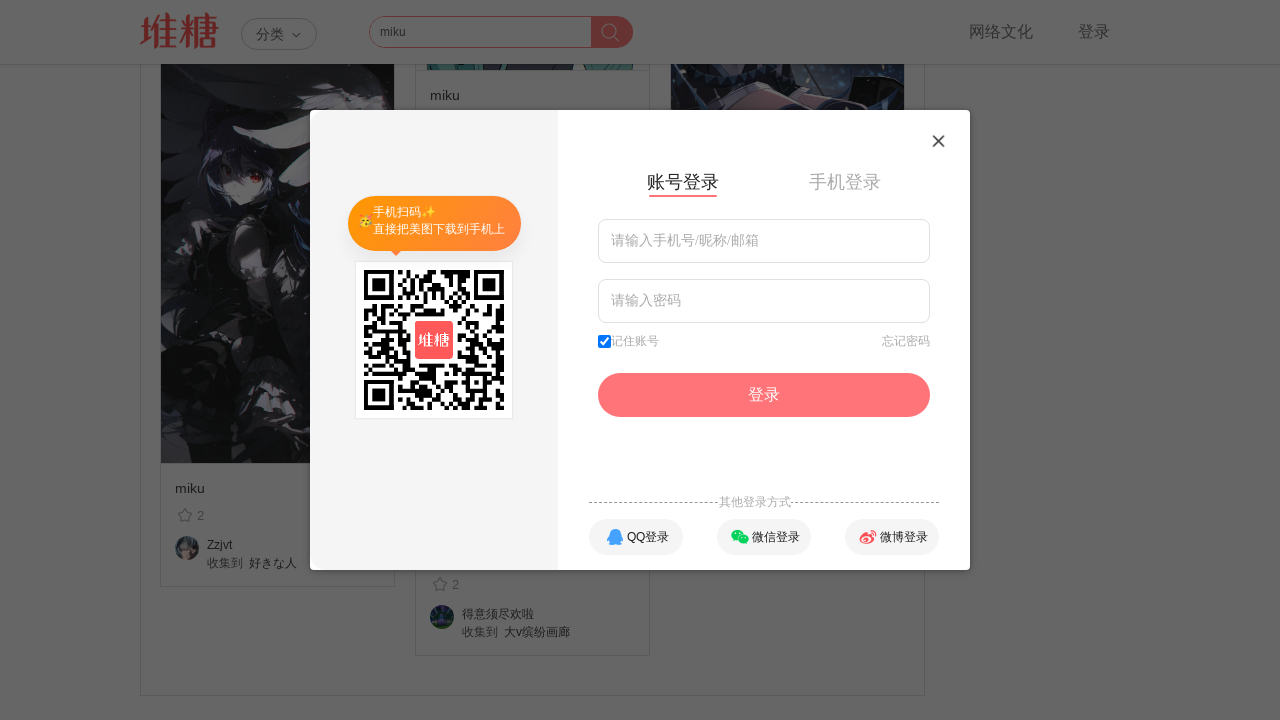

Waited 500ms for images to load (scroll 1/10)
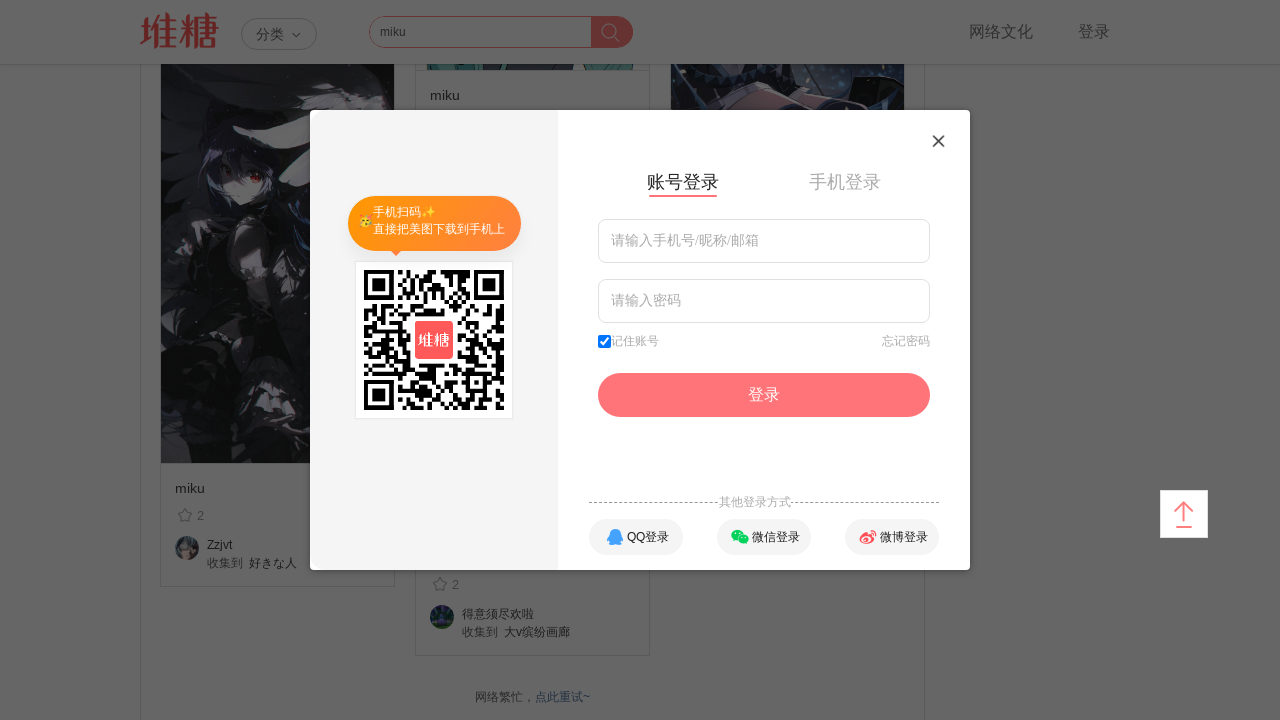

Scrolled down to bottom of page (scroll 2/10)
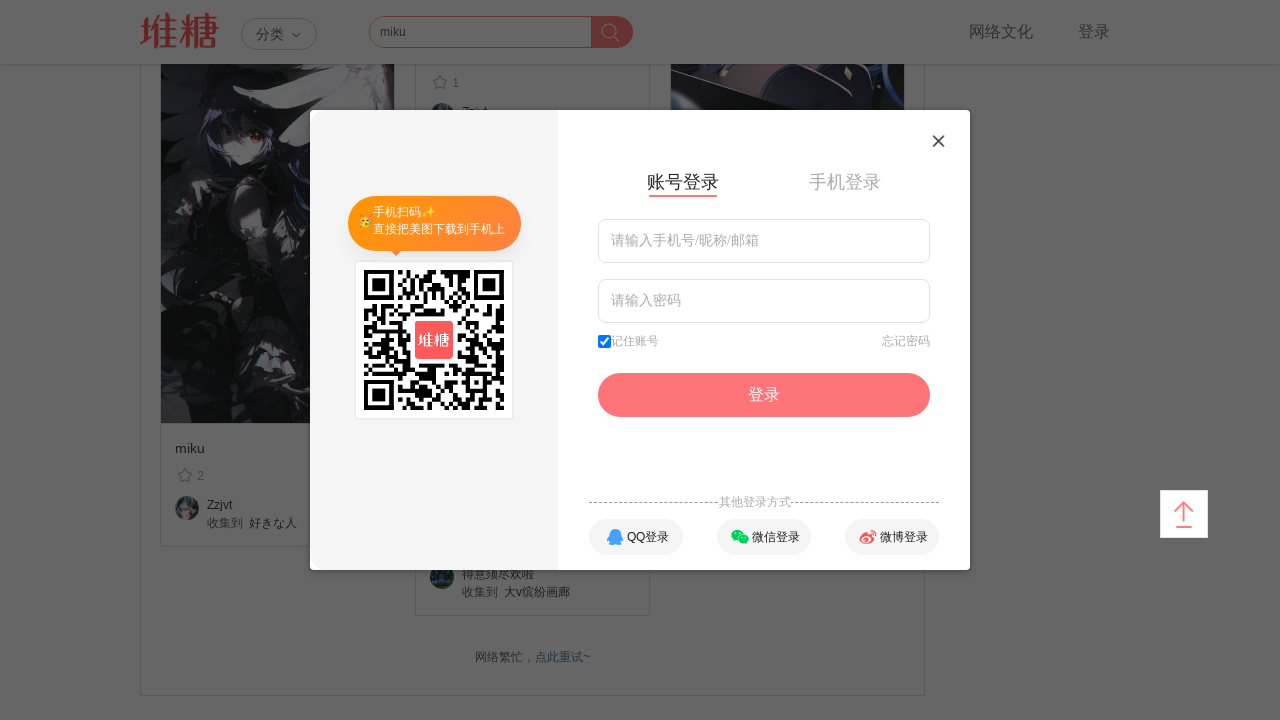

Waited 500ms for images to load (scroll 2/10)
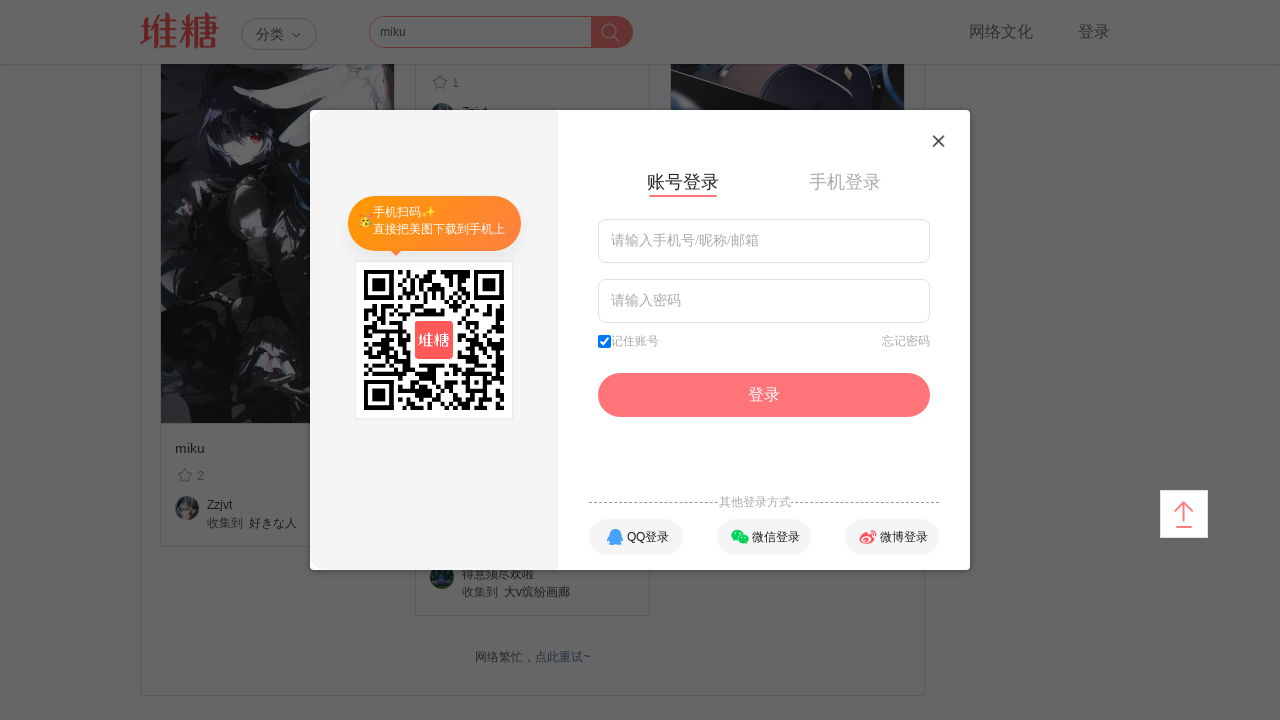

Scrolled down to bottom of page (scroll 3/10)
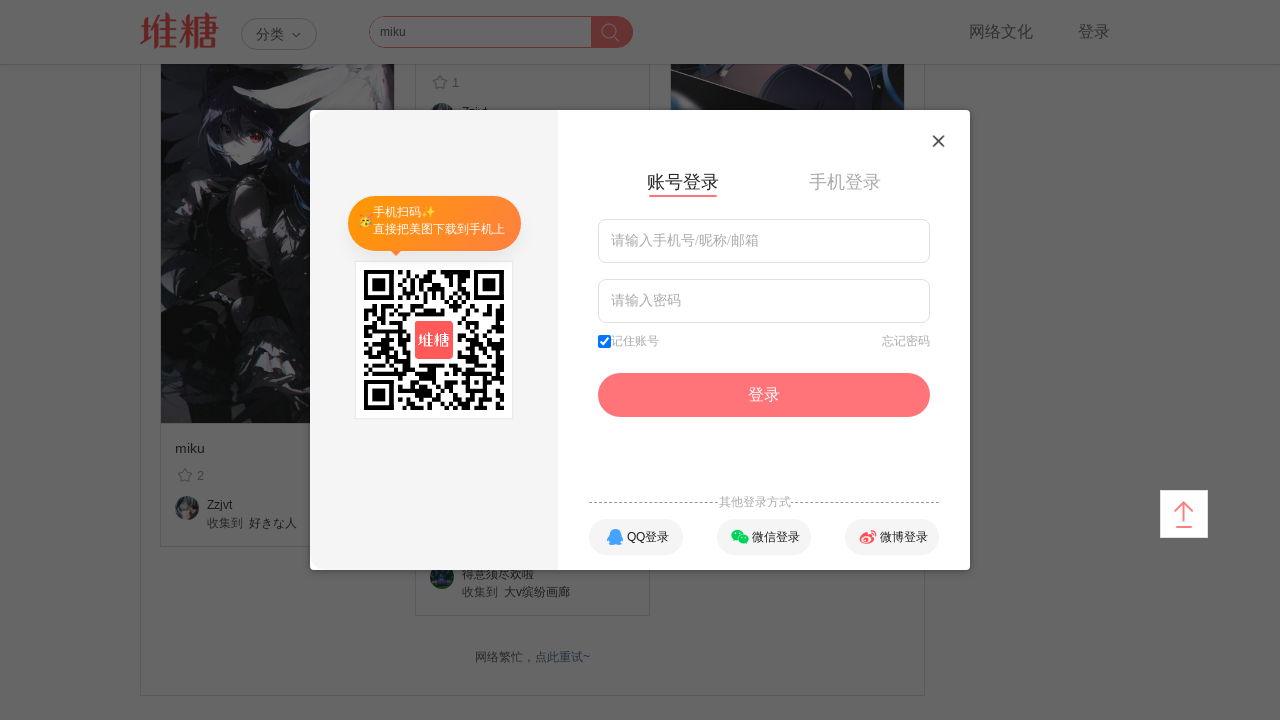

Waited 500ms for images to load (scroll 3/10)
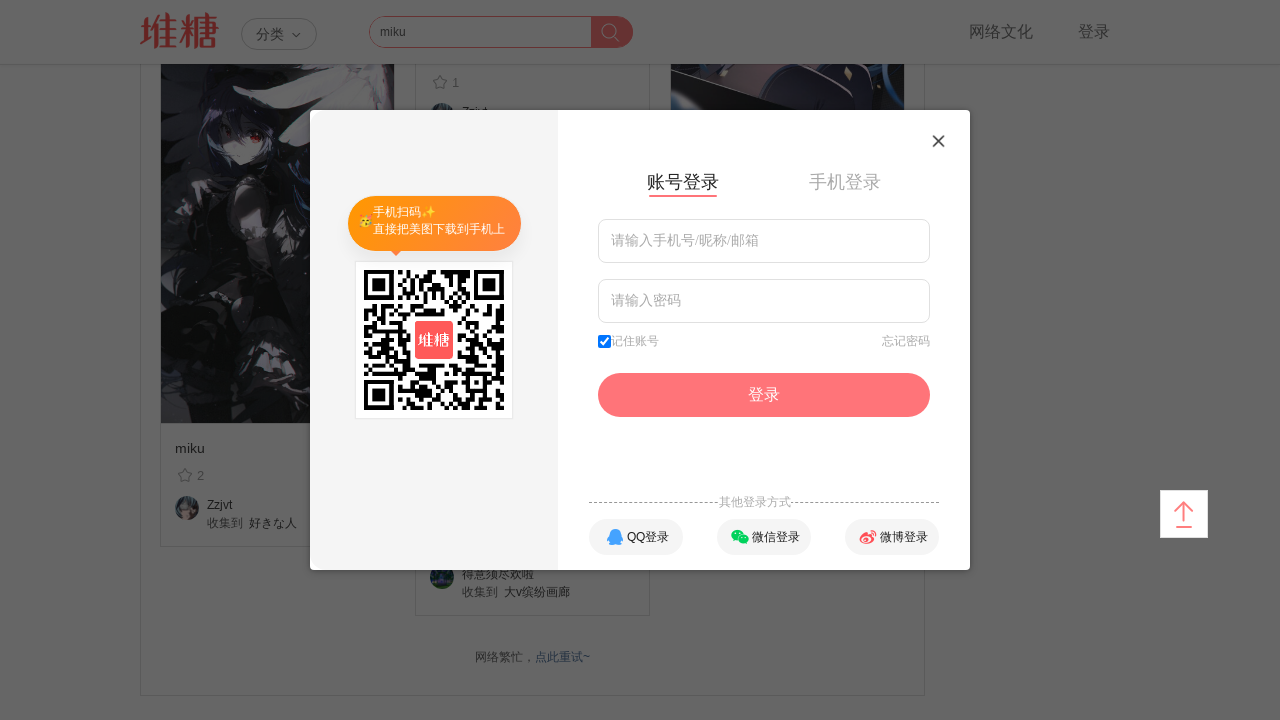

Scrolled down to bottom of page (scroll 4/10)
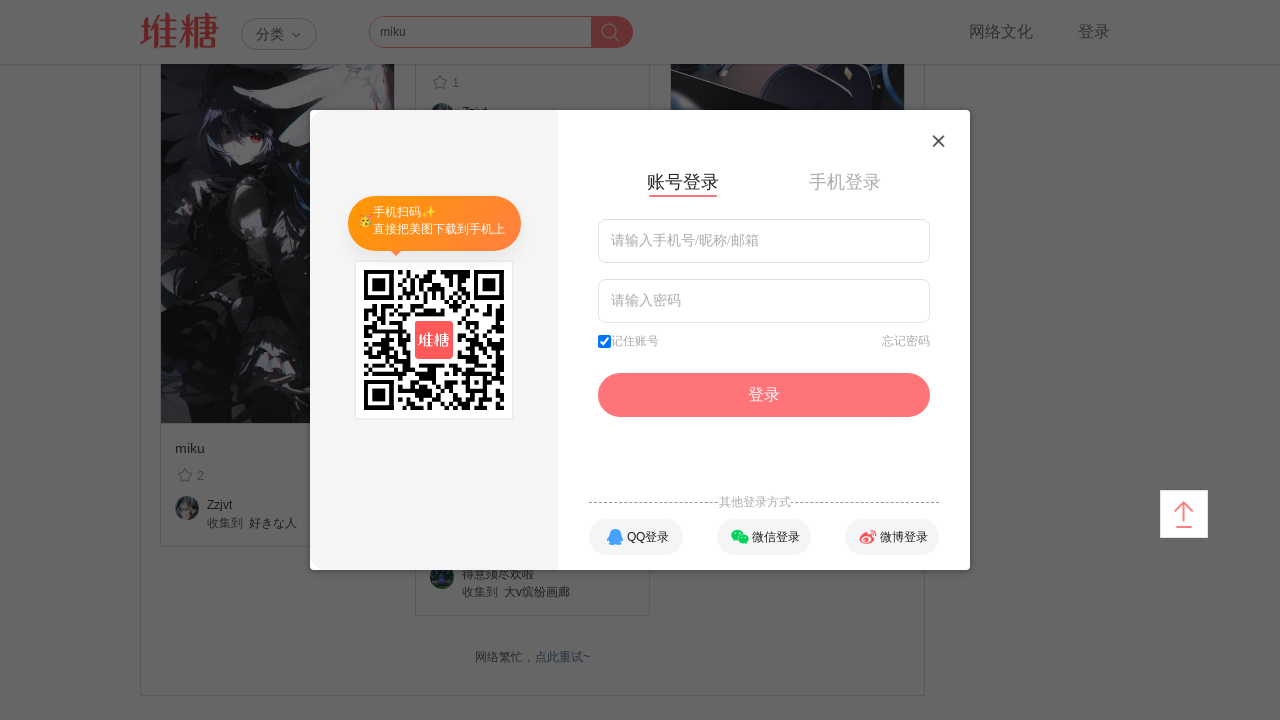

Waited 500ms for images to load (scroll 4/10)
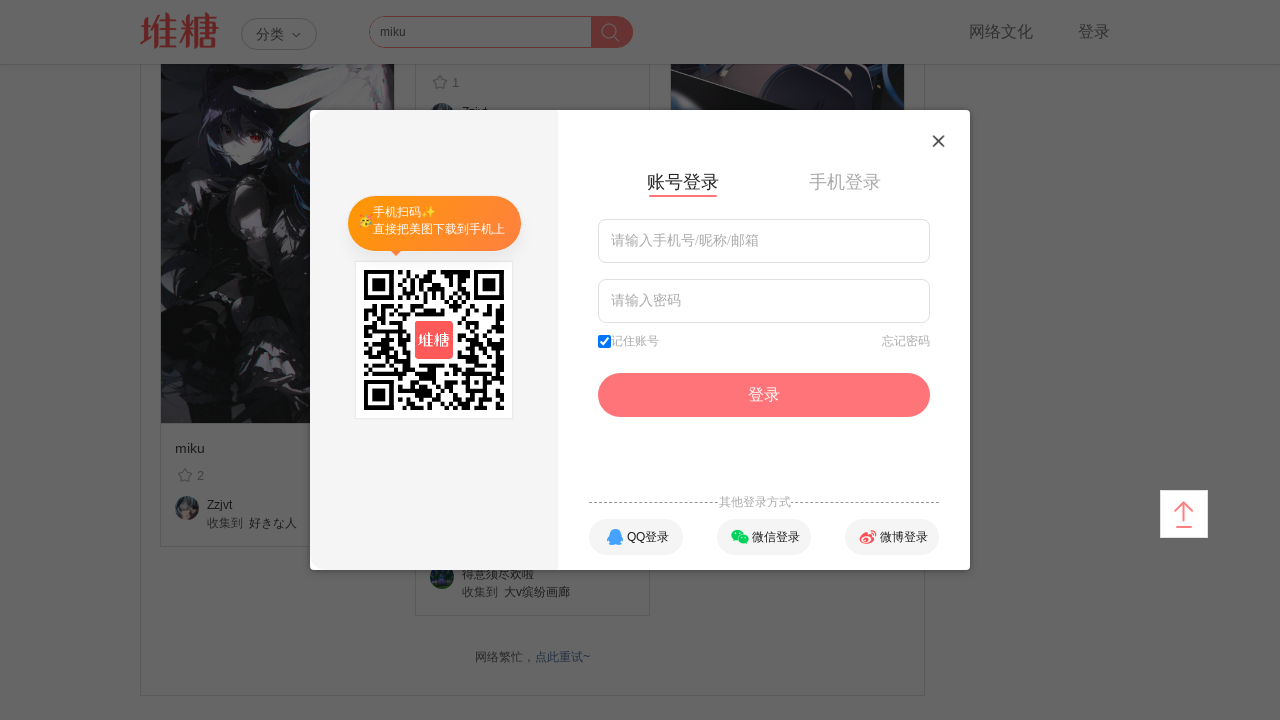

Scrolled down to bottom of page (scroll 5/10)
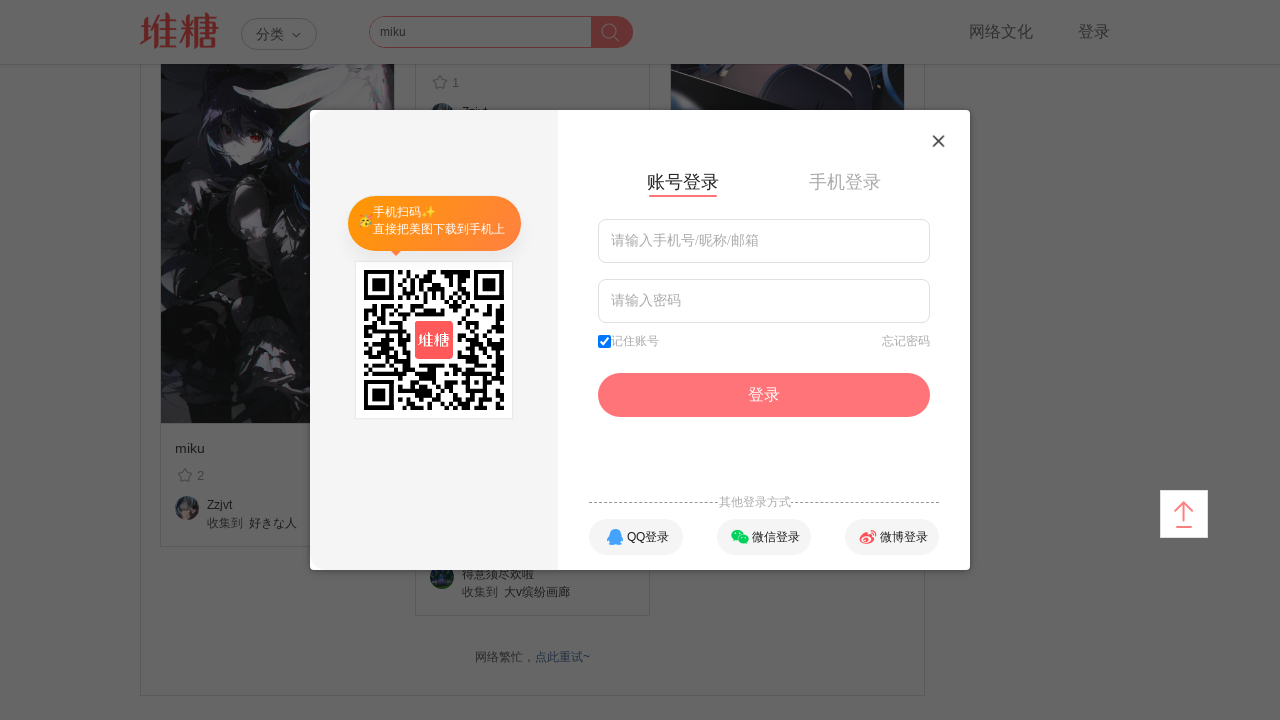

Waited 500ms for images to load (scroll 5/10)
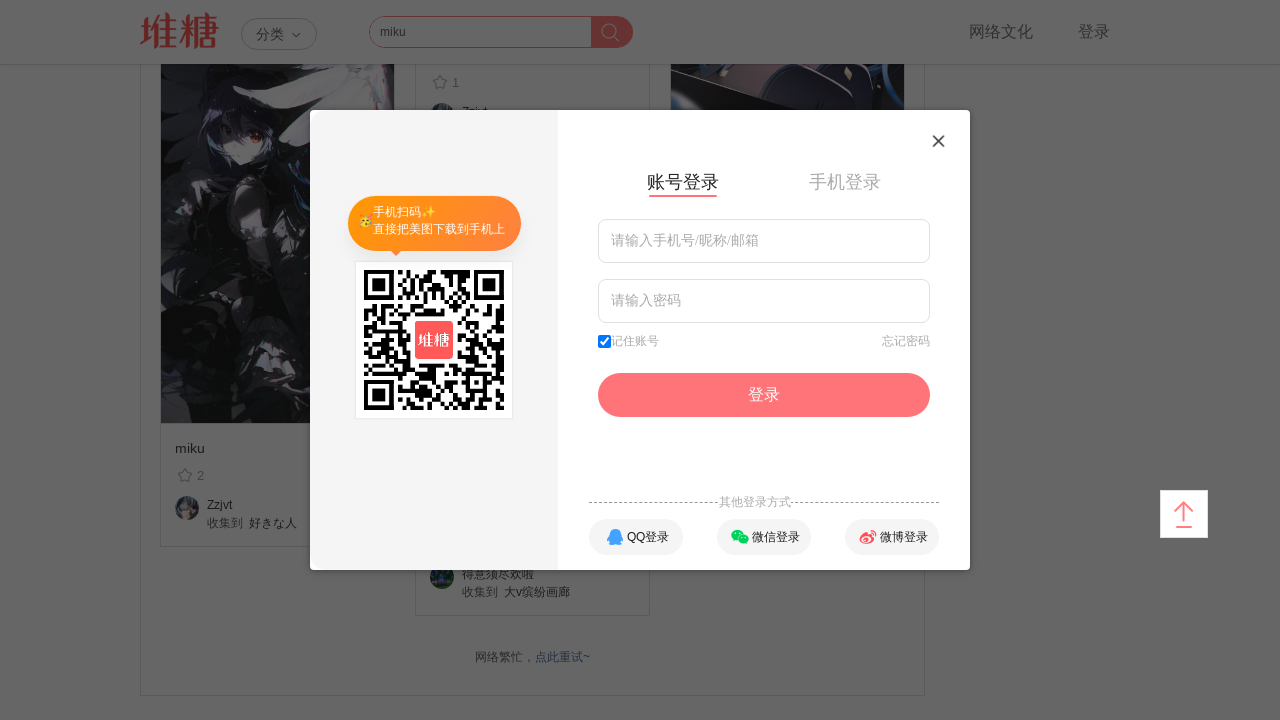

Scrolled down to bottom of page (scroll 6/10)
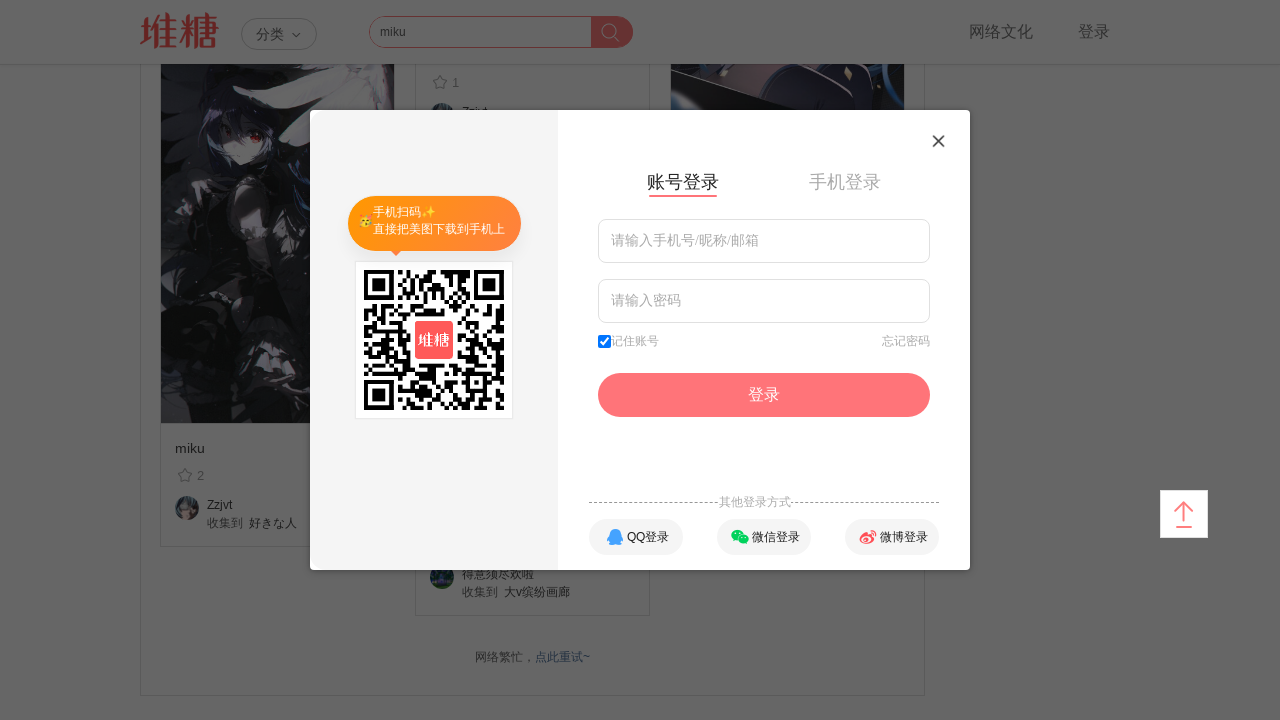

Waited 500ms for images to load (scroll 6/10)
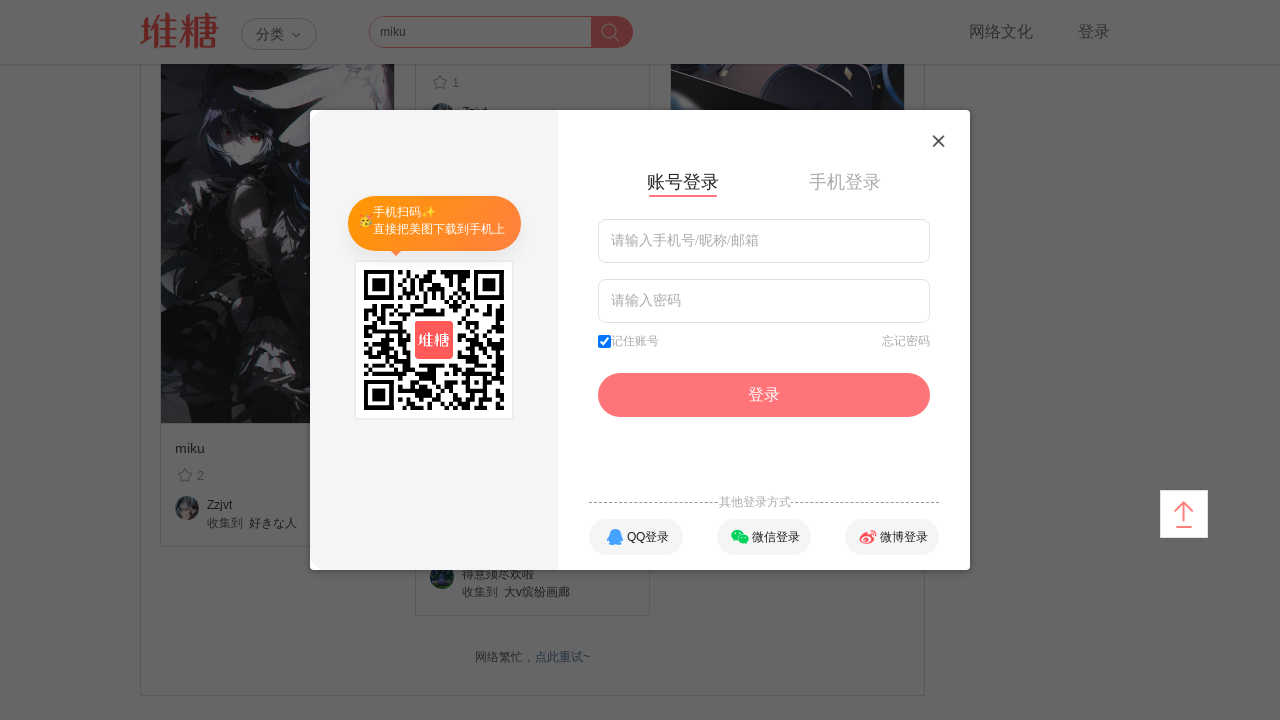

Scrolled down to bottom of page (scroll 7/10)
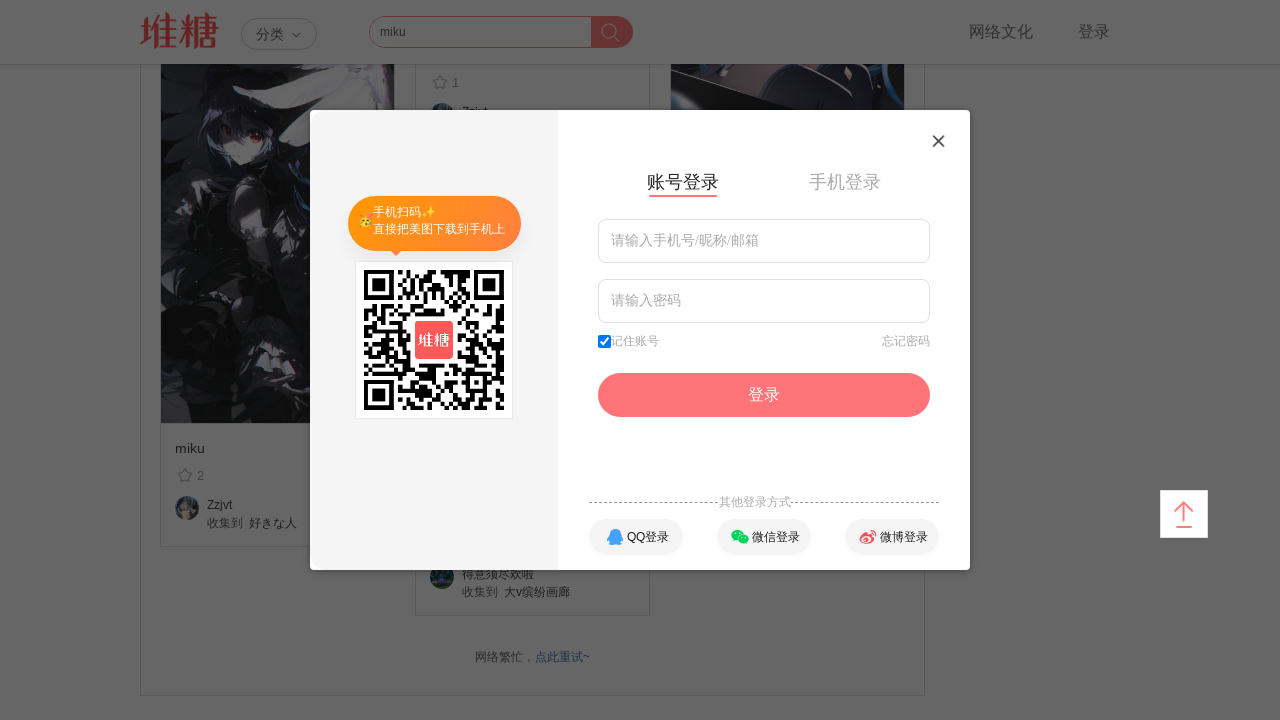

Waited 500ms for images to load (scroll 7/10)
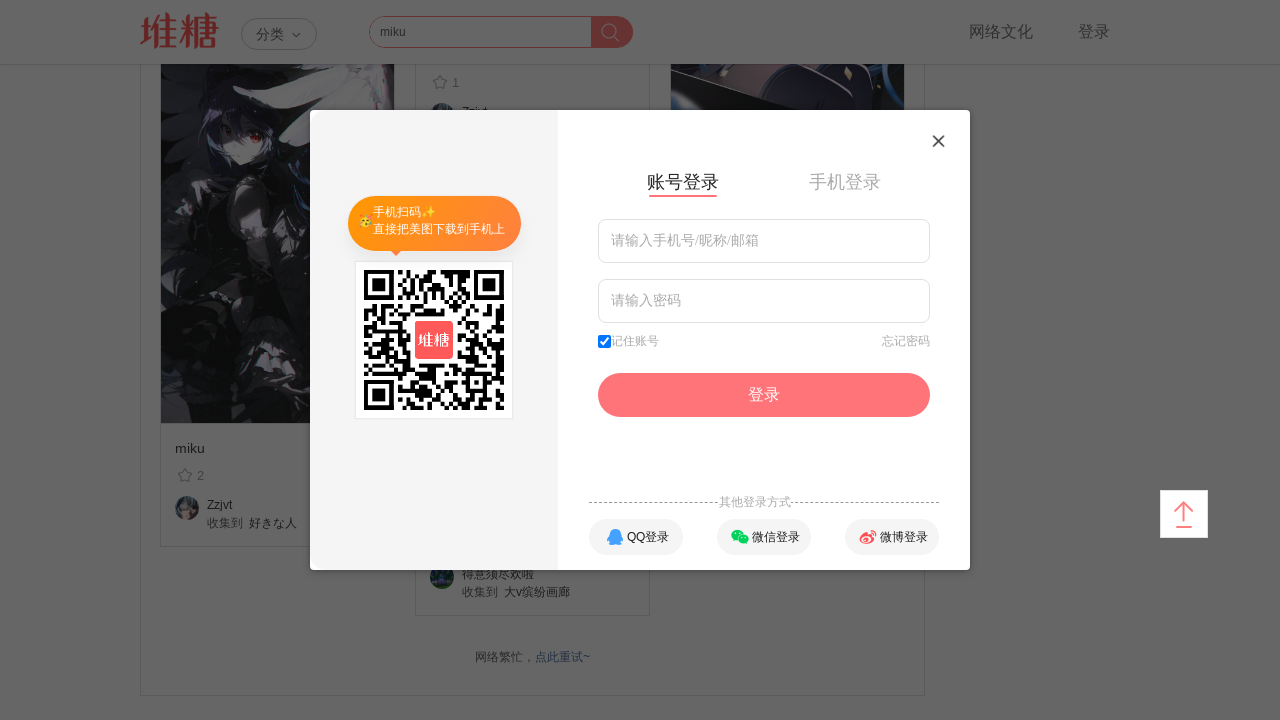

Scrolled down to bottom of page (scroll 8/10)
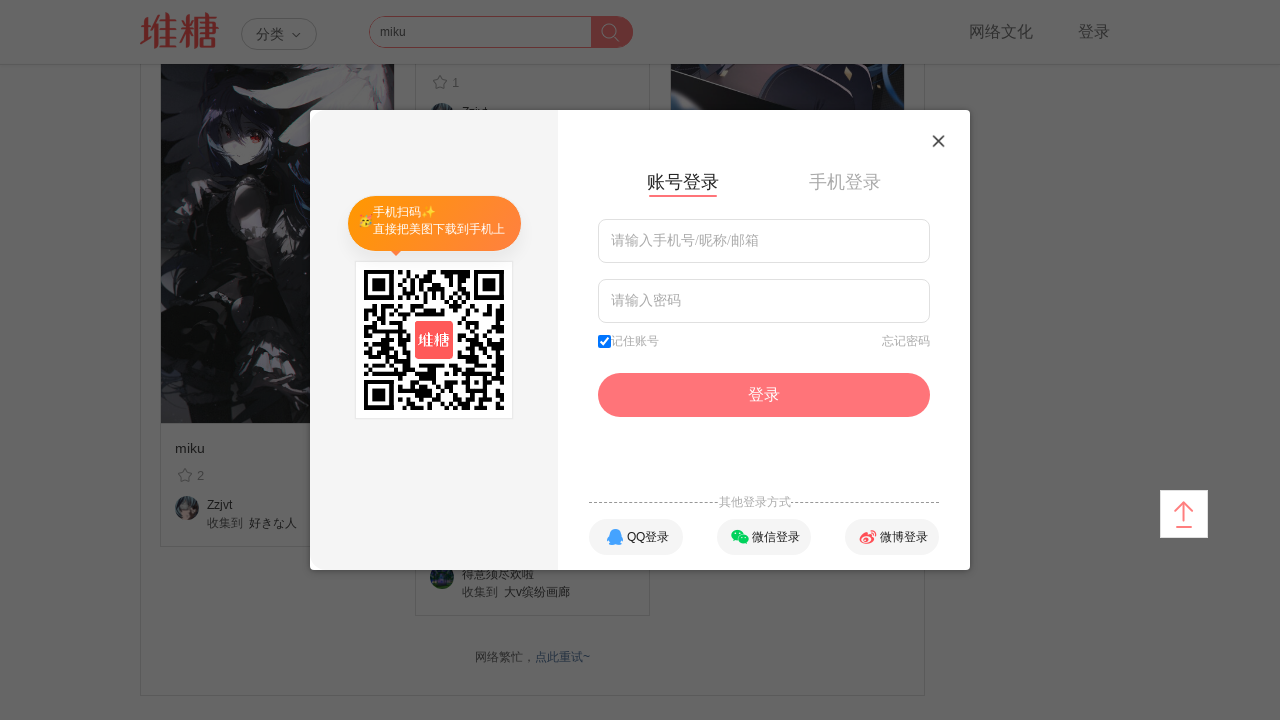

Waited 500ms for images to load (scroll 8/10)
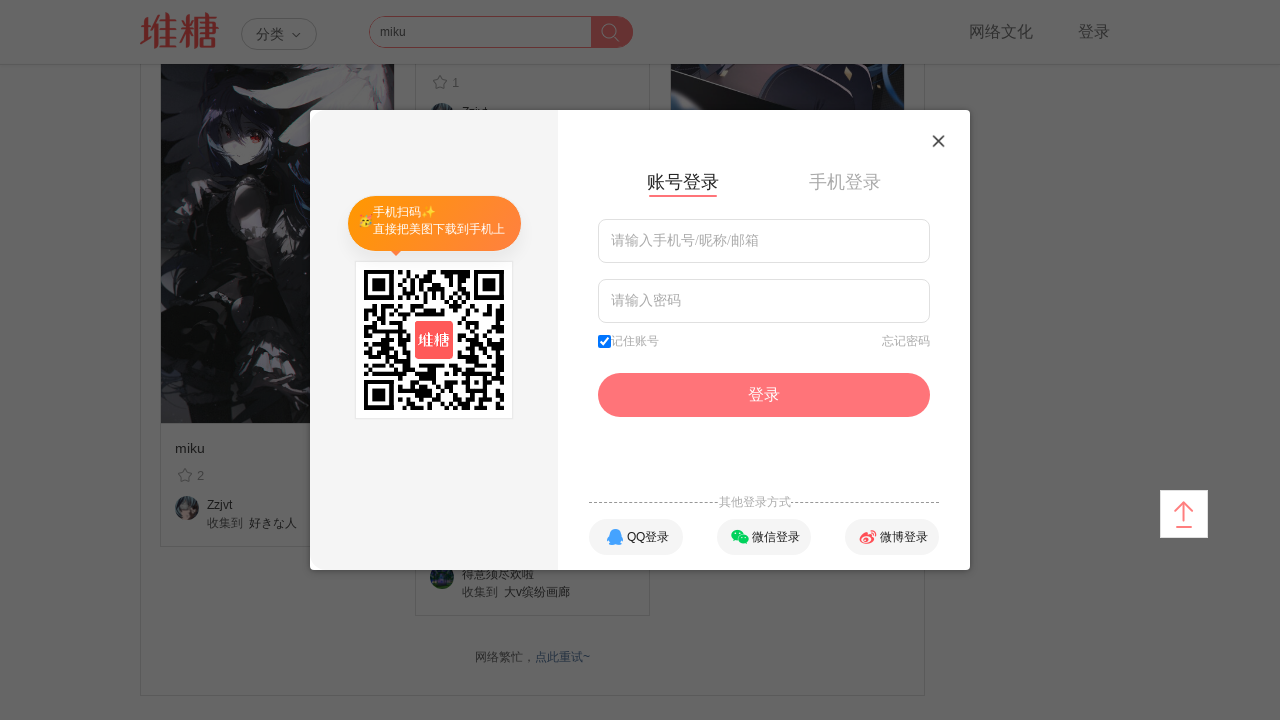

Scrolled down to bottom of page (scroll 9/10)
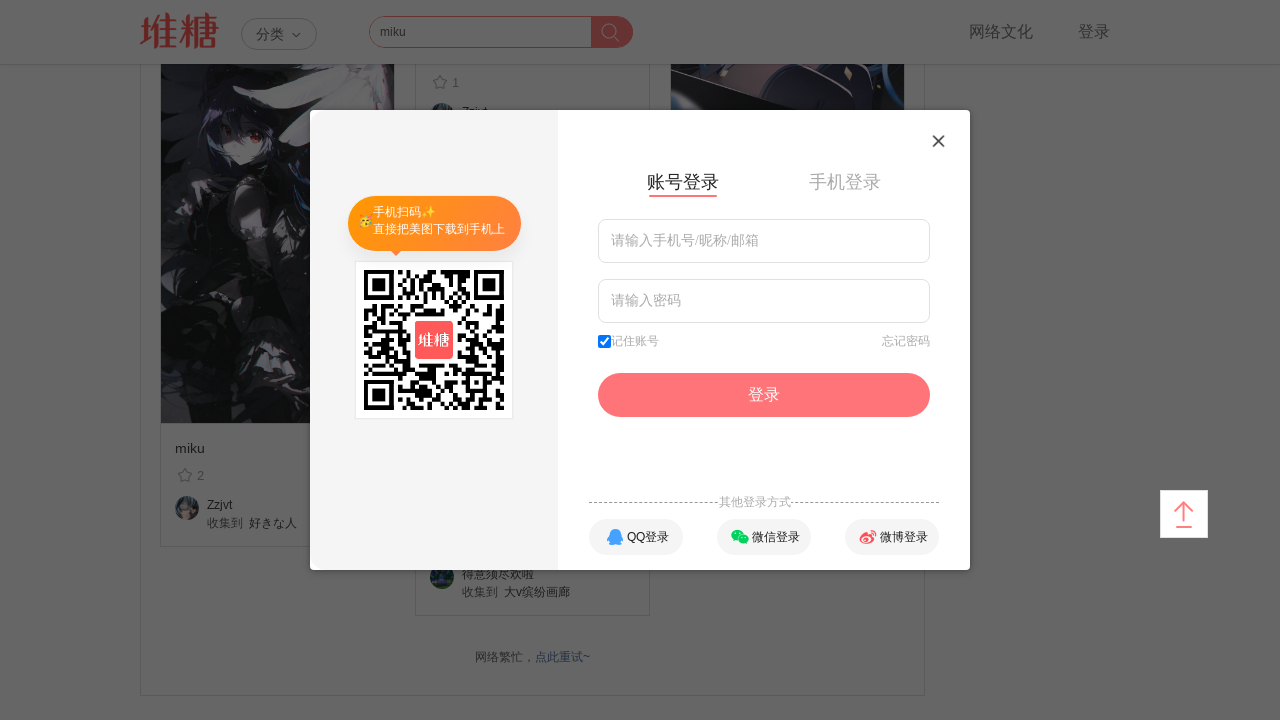

Waited 500ms for images to load (scroll 9/10)
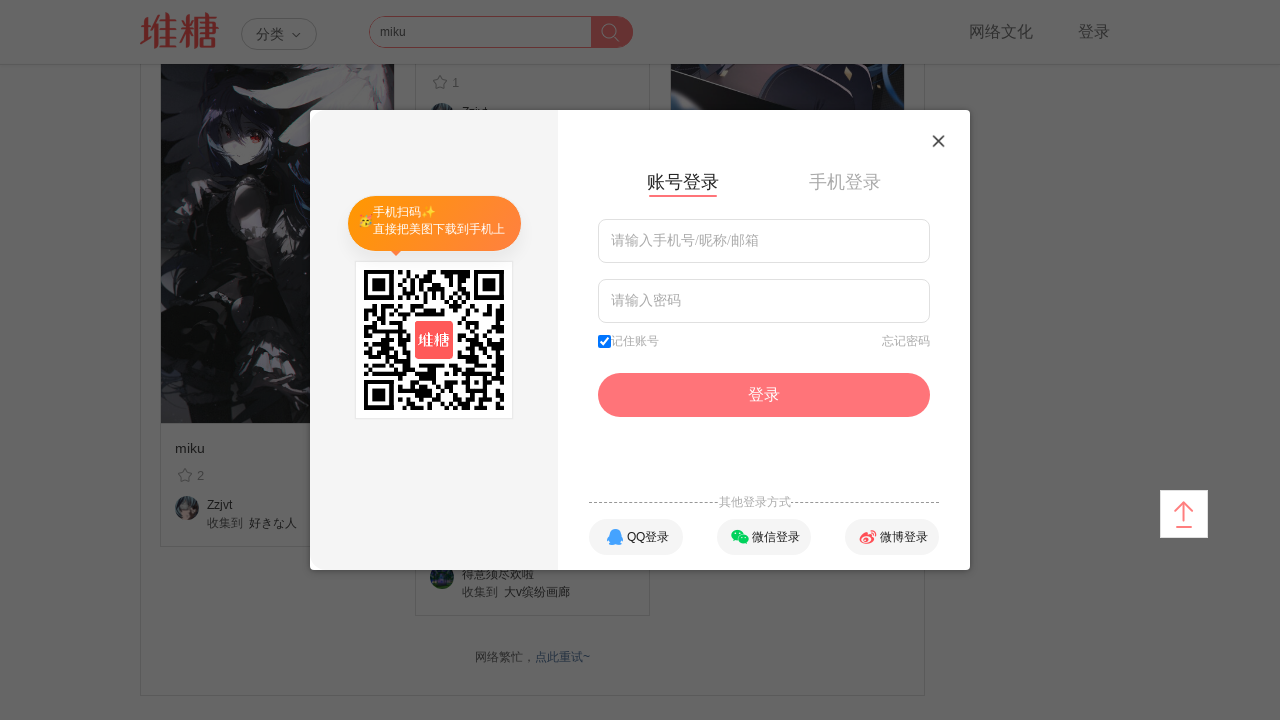

Scrolled down to bottom of page (scroll 10/10)
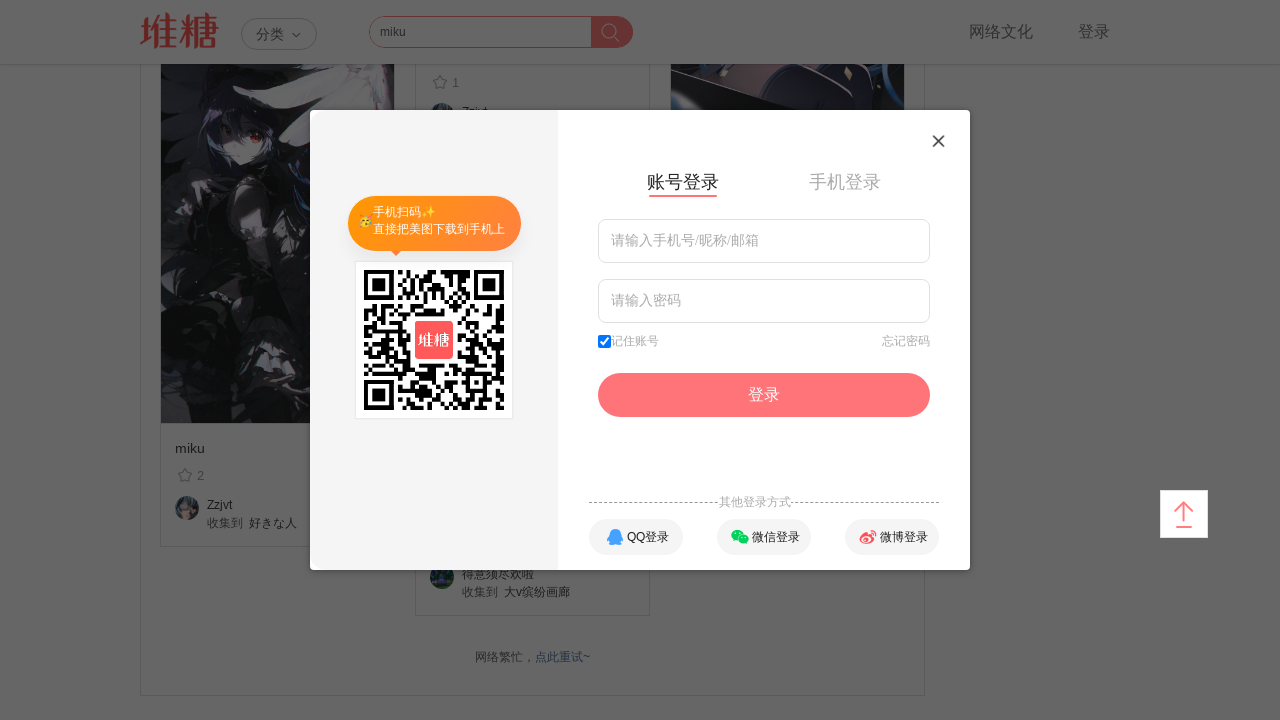

Waited 500ms for images to load (scroll 10/10)
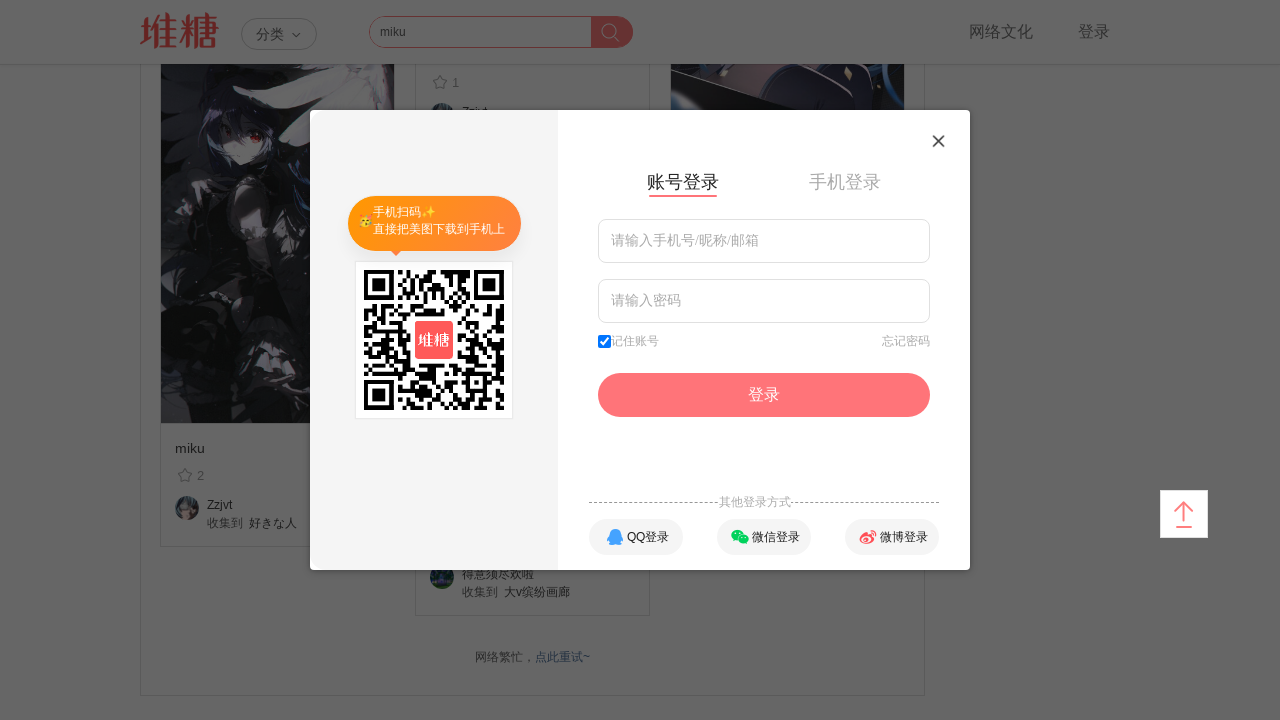

Waited for images to be present on the page
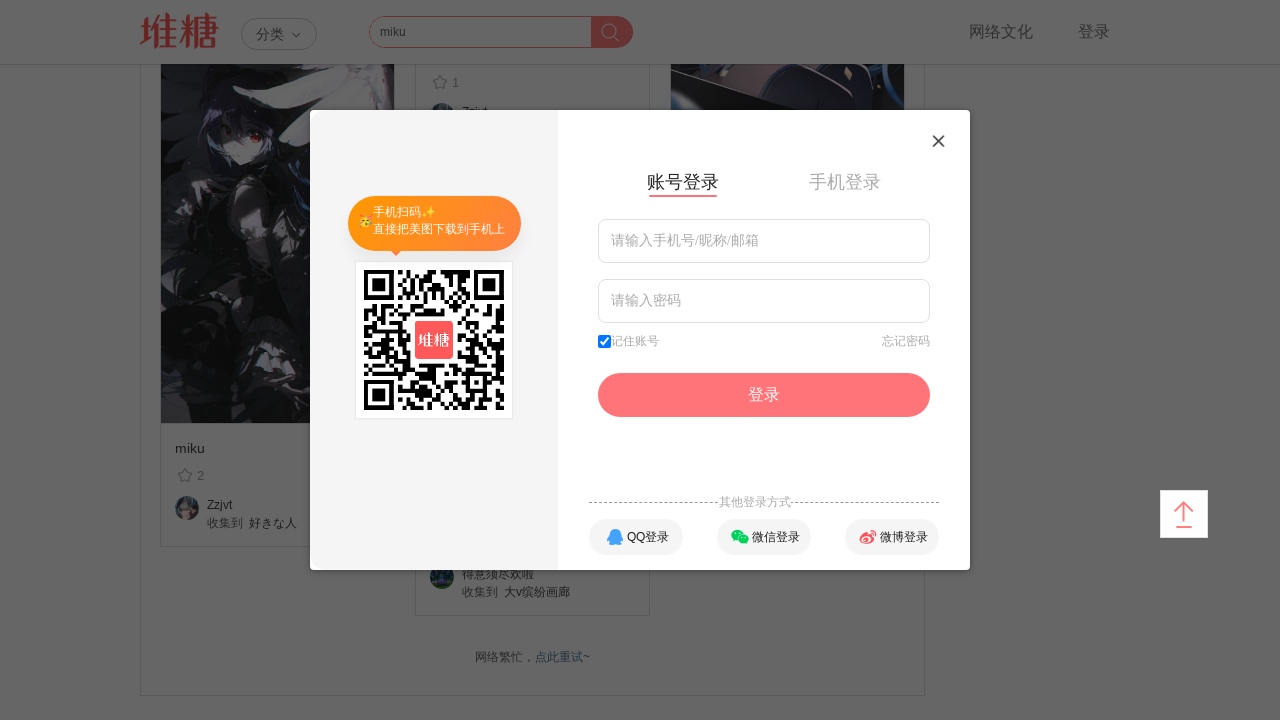

Located all image elements on the page
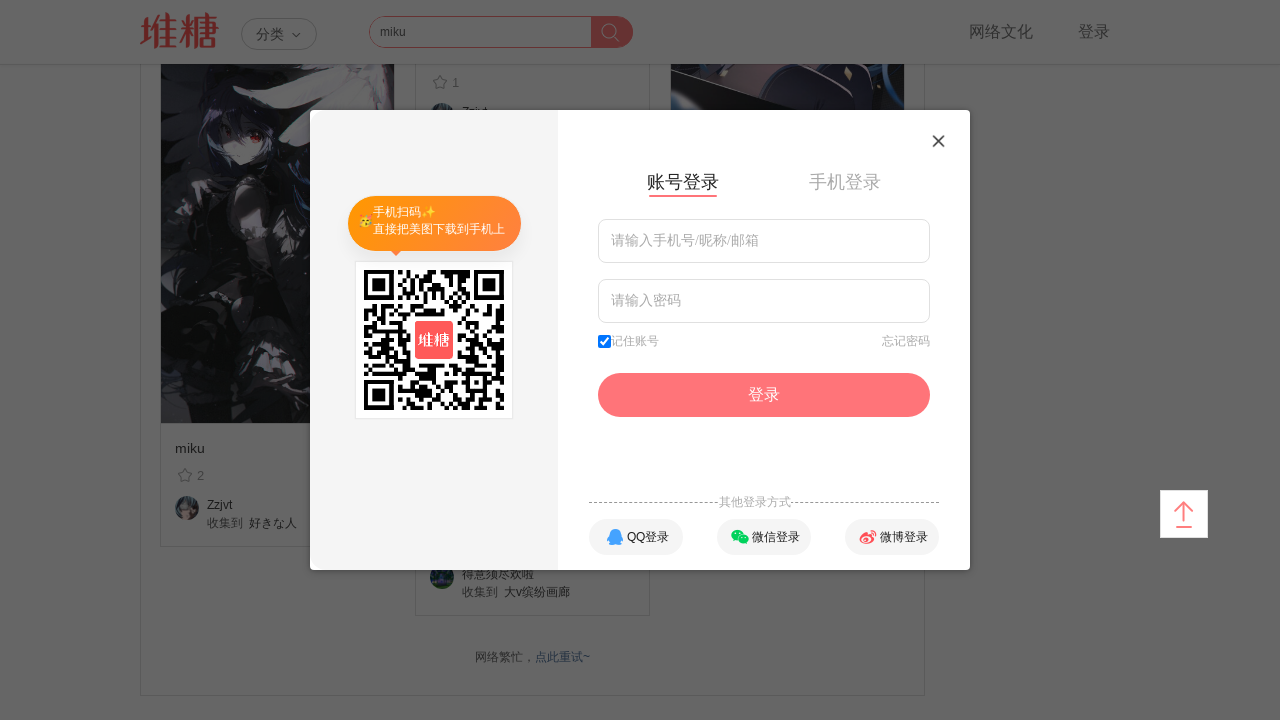

Counted 54 images on the page
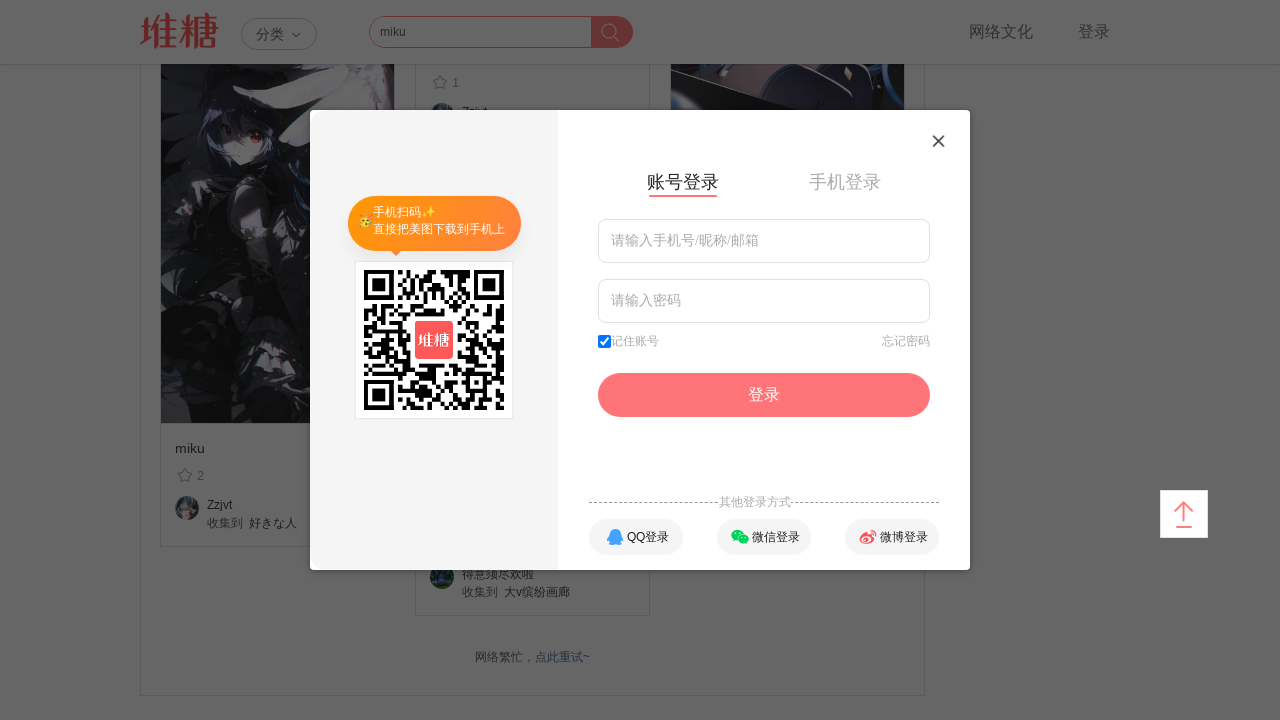

Asserted that 54 images were loaded successfully
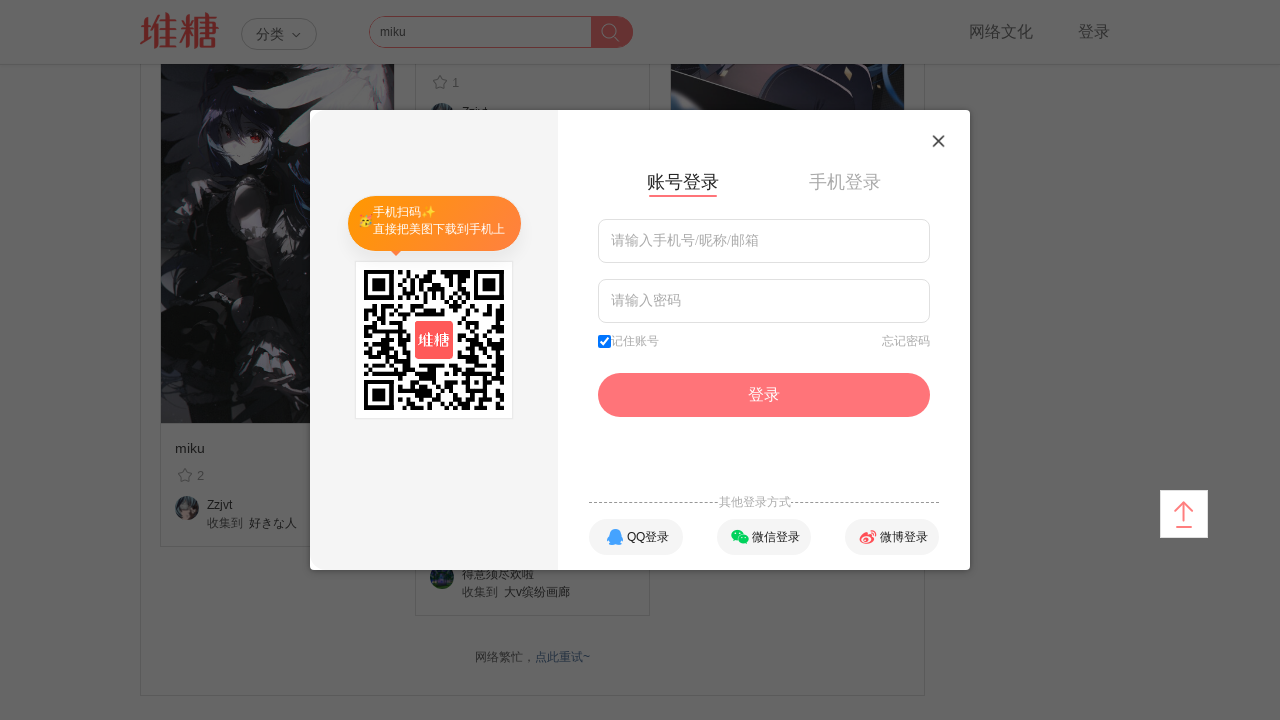

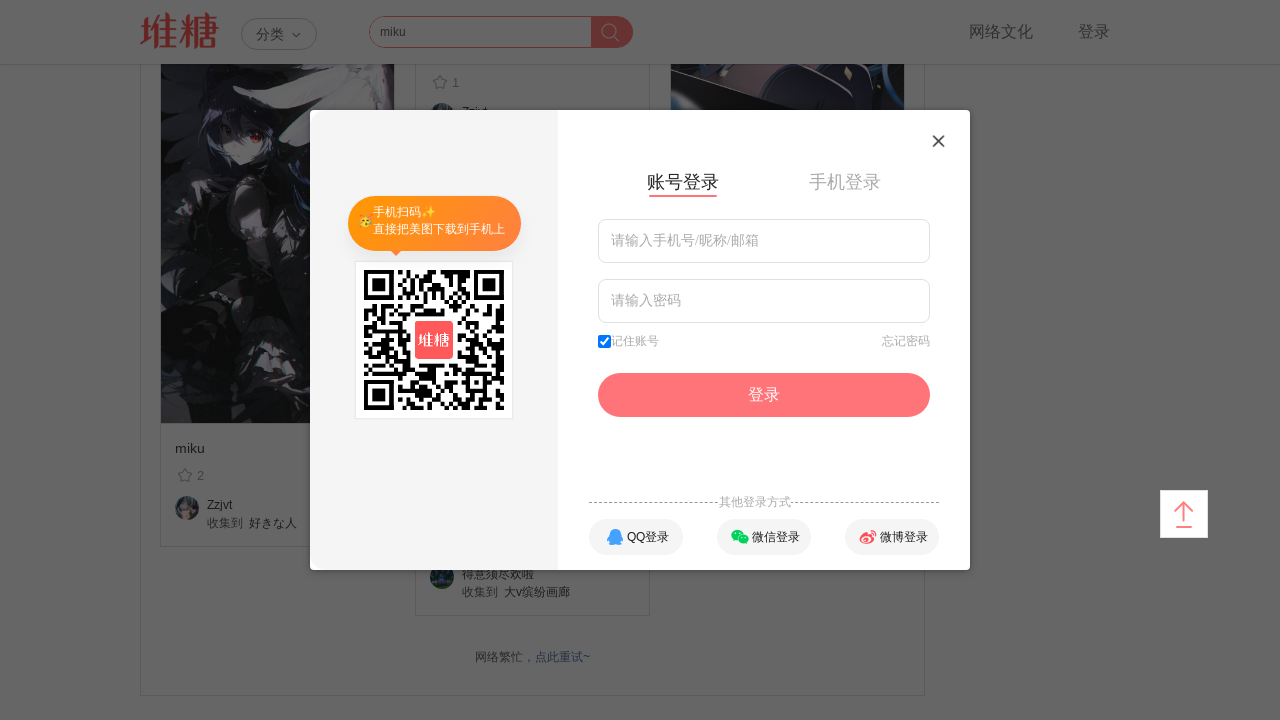